Tests handling of new browser windows/tabs by clicking a link that opens a new page, extracting text from the new page, parsing an email address from it, and filling that value into a form field on the original page.

Starting URL: https://rahulshettyacademy.com/loginpagePractise/

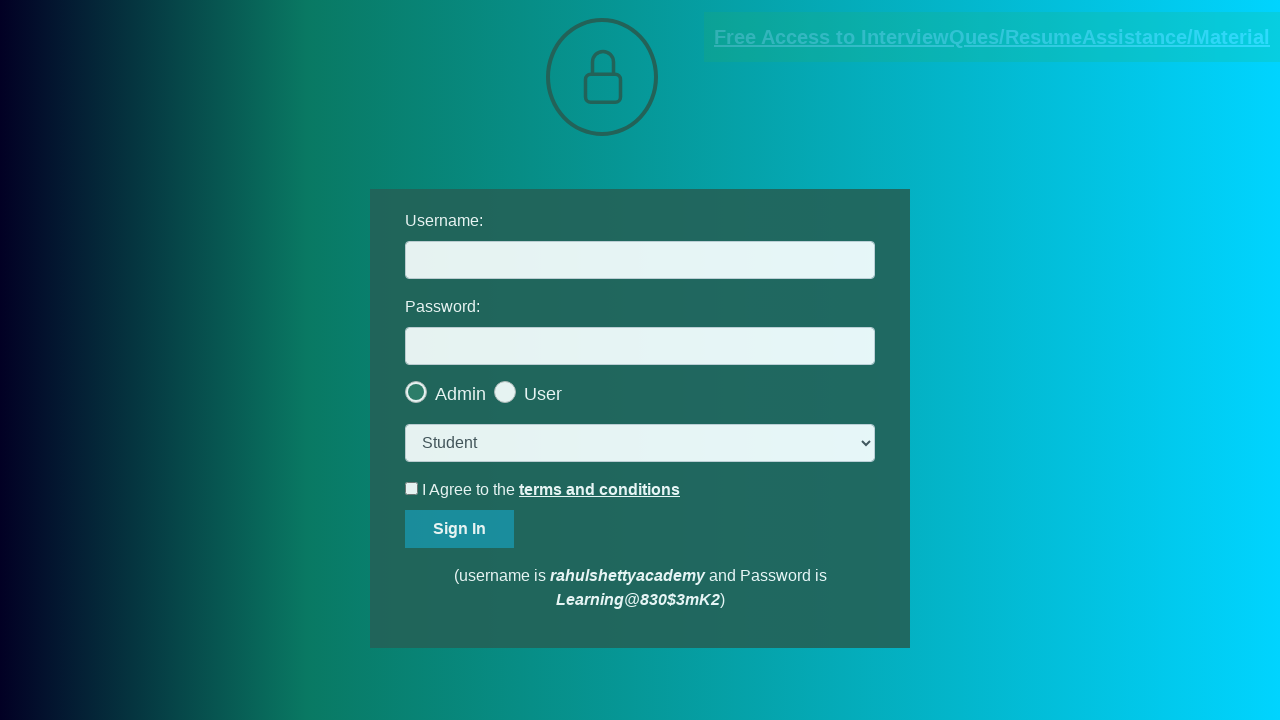

Clicked link that opens a new page and set up page listener at (992, 37) on [href*='documents-request']
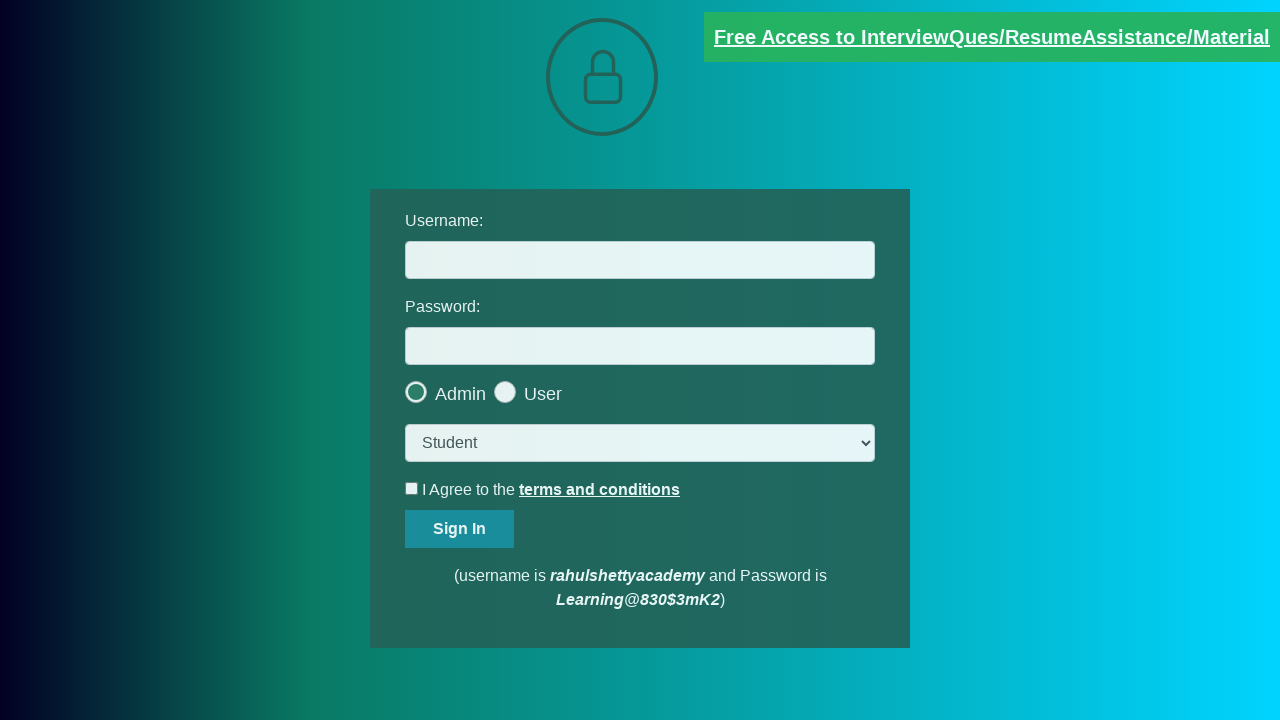

Captured reference to newly opened page
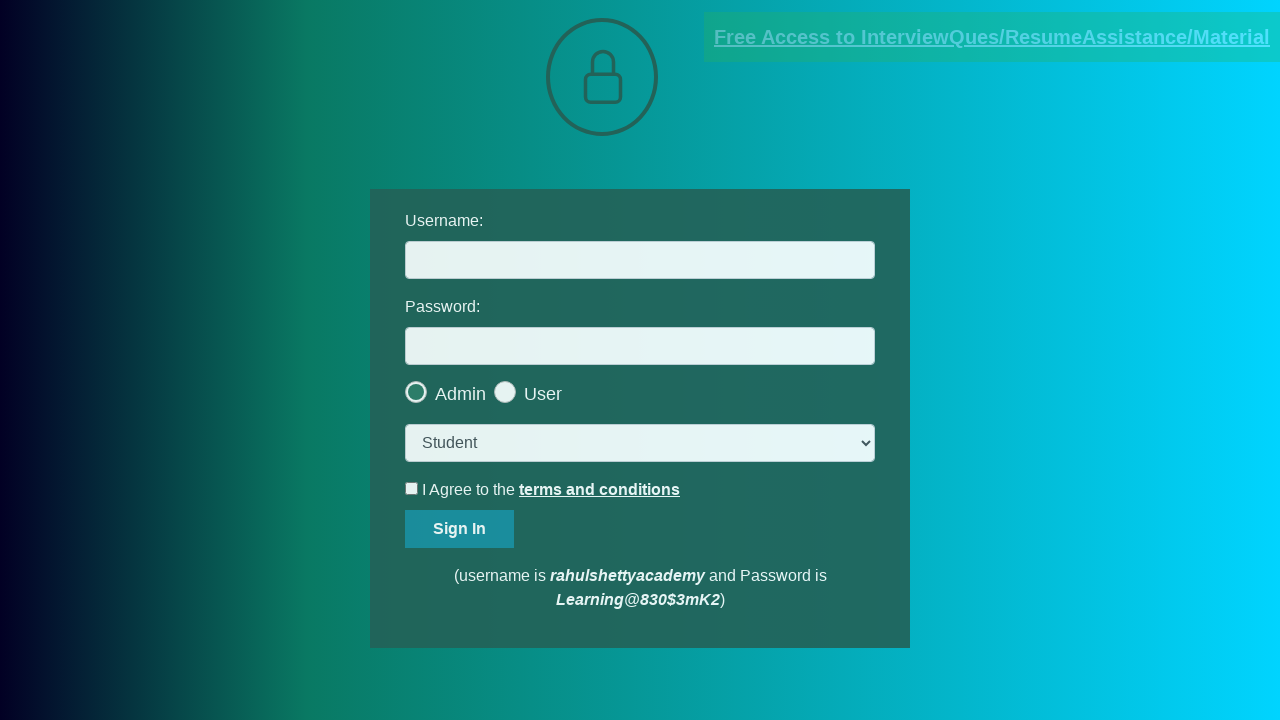

New page finished loading
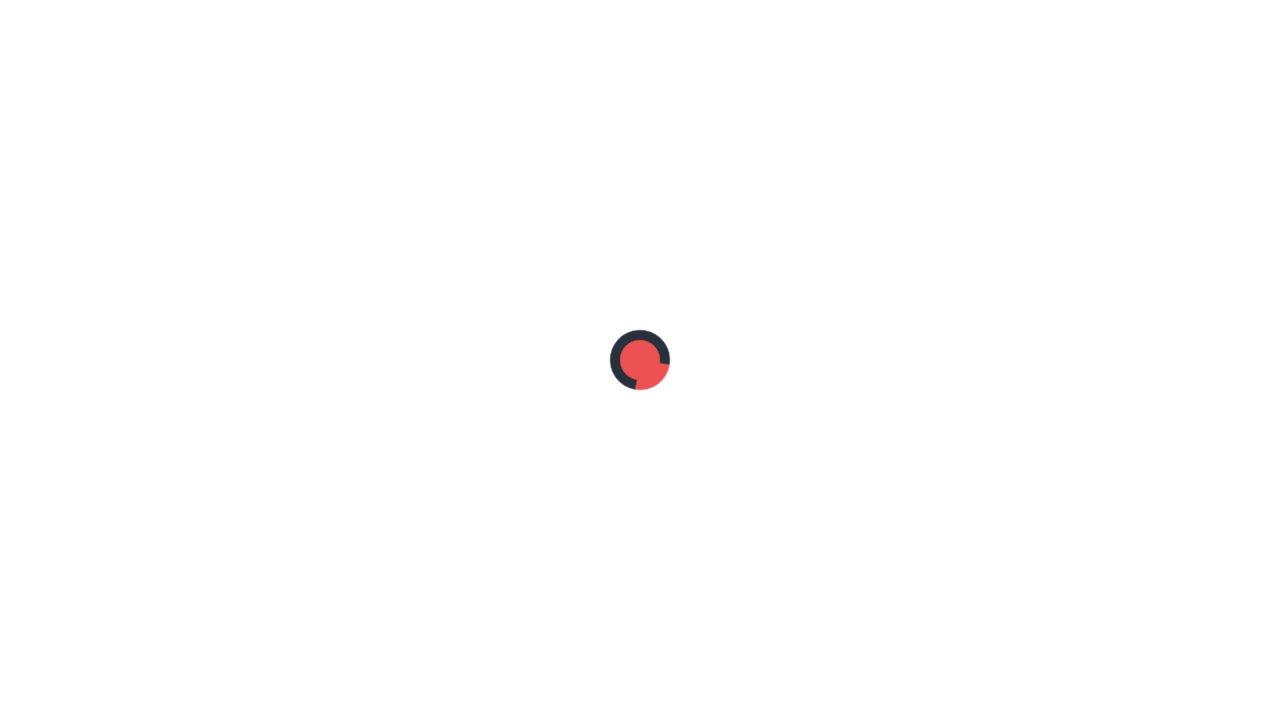

Extracted text content from red element on new page
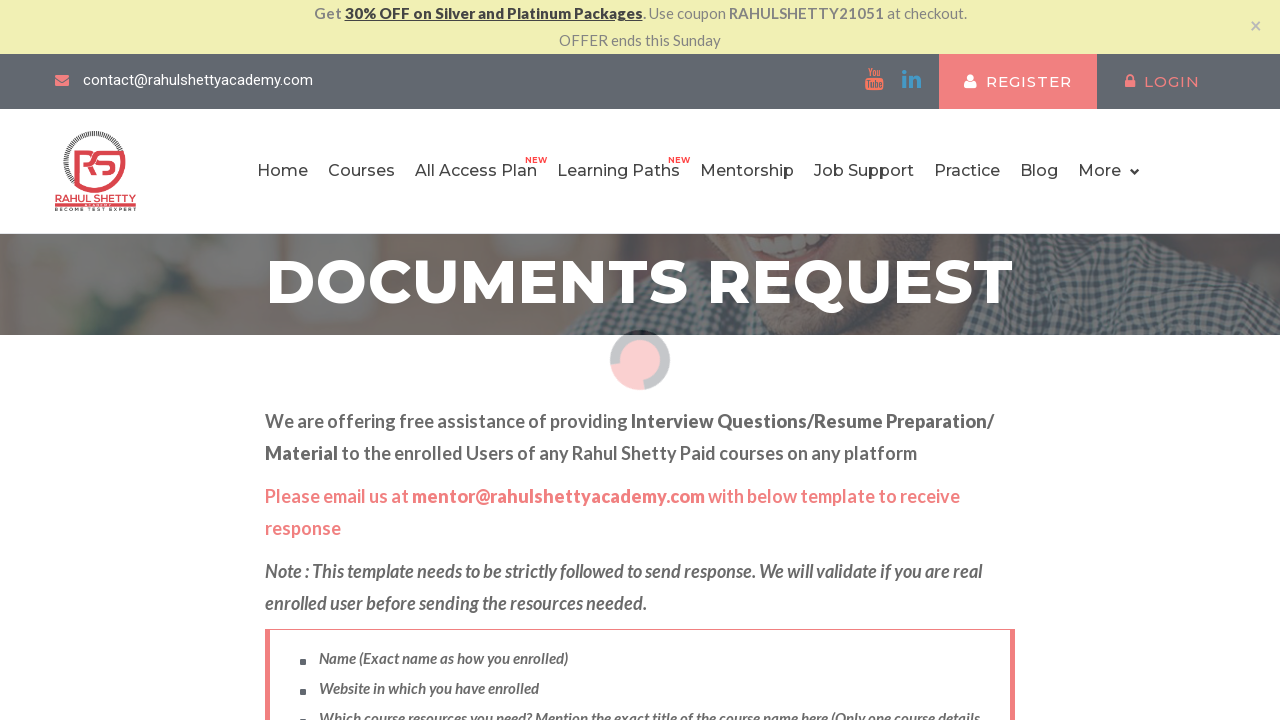

Parsed email address from text: rahulshettyacademy.com
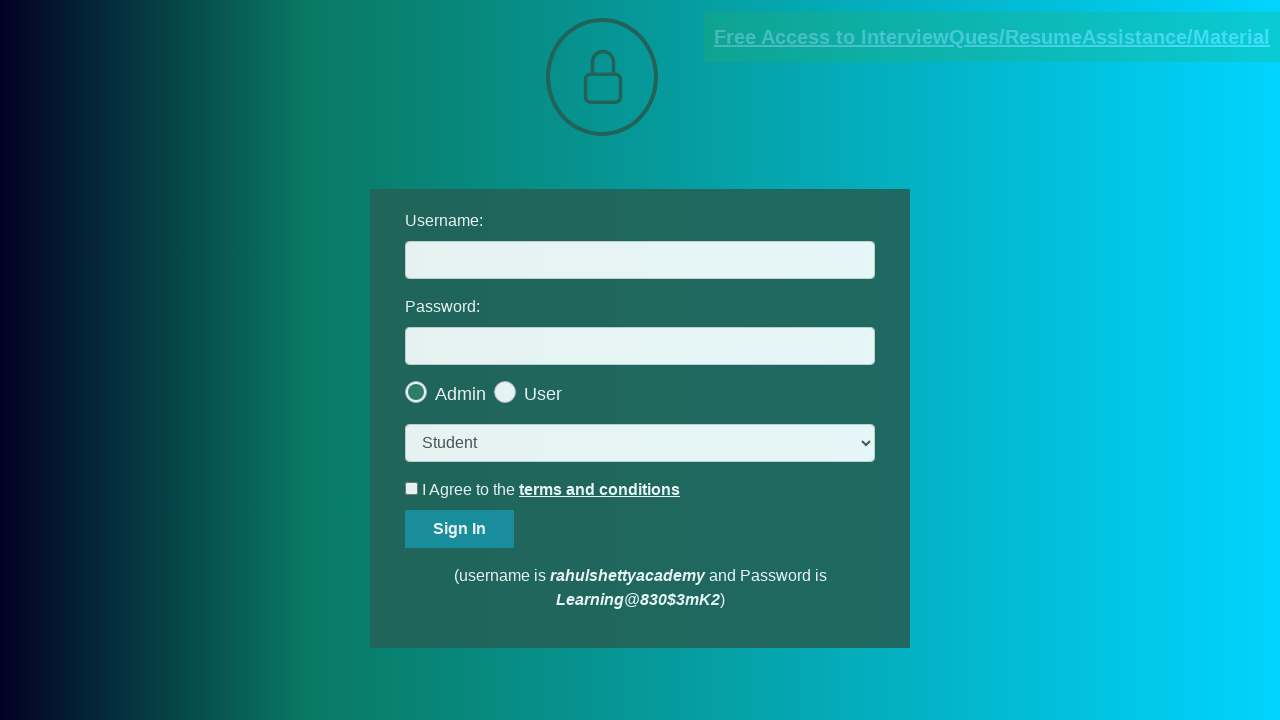

Filled username field with extracted email address: rahulshettyacademy.com on #username
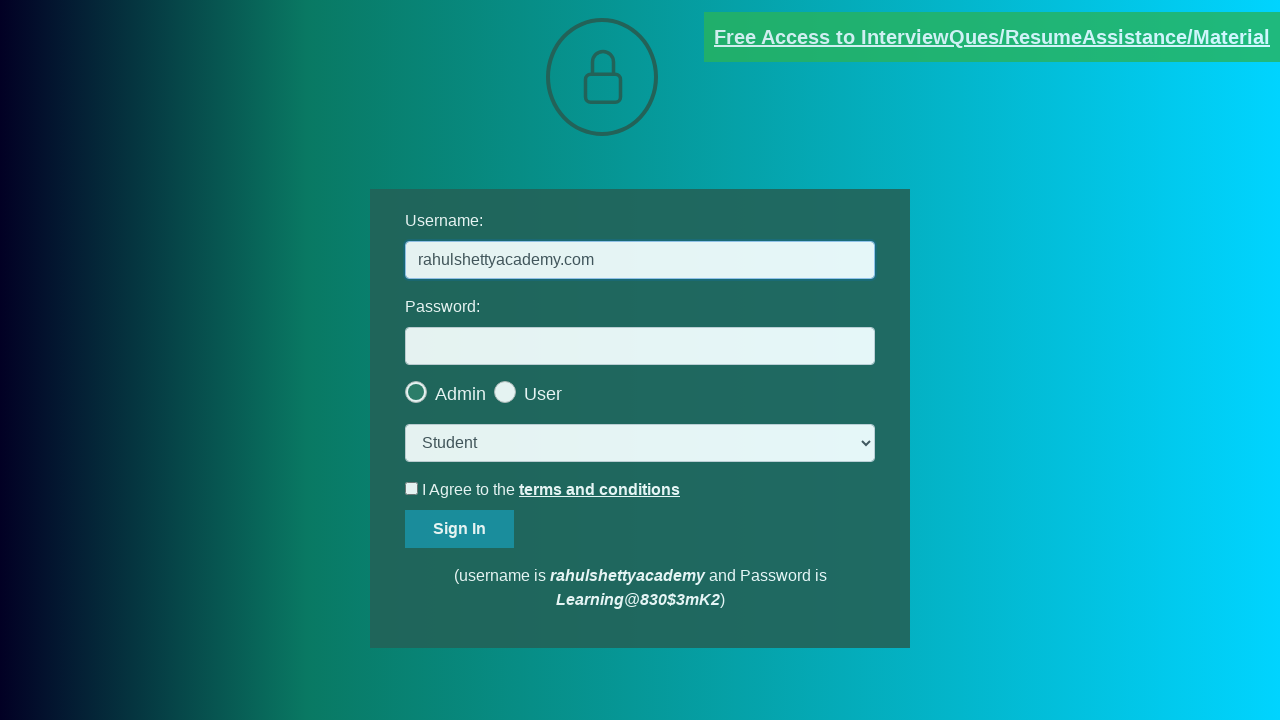

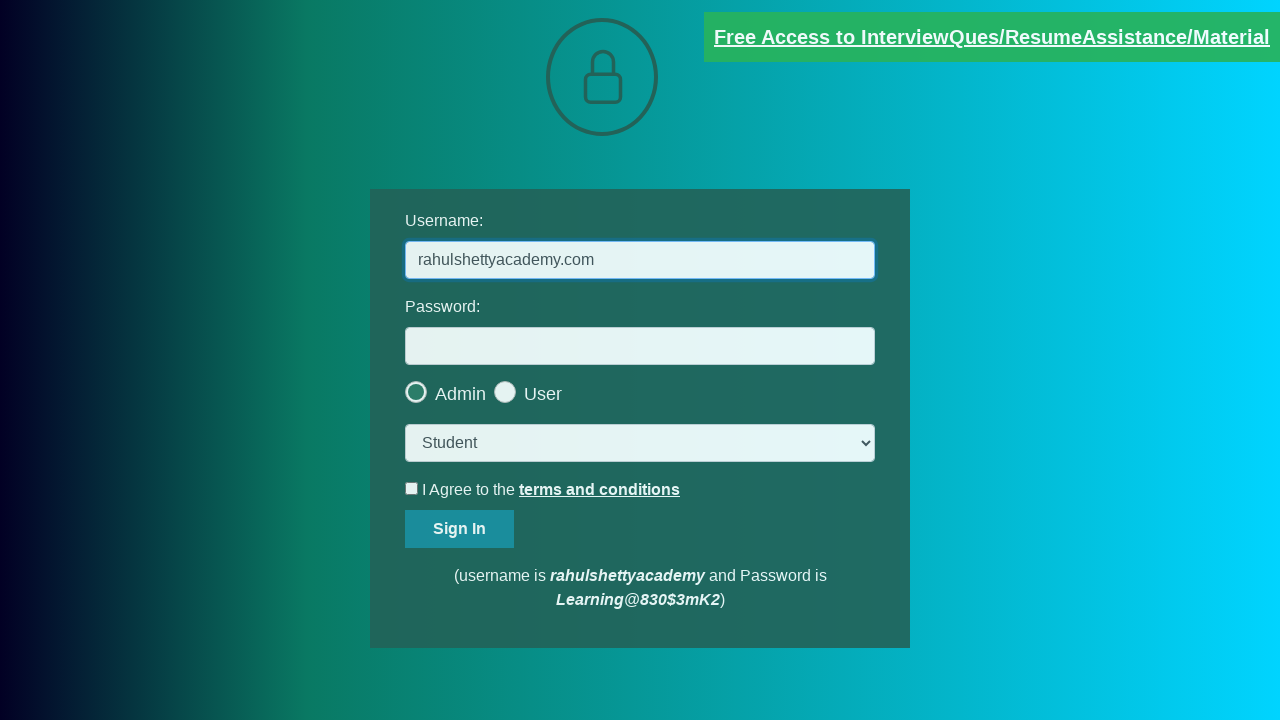